Fills out a registration form with user details including name, address, email, phone number, and password fields

Starting URL: http://demo.automationtesting.in/Register.html

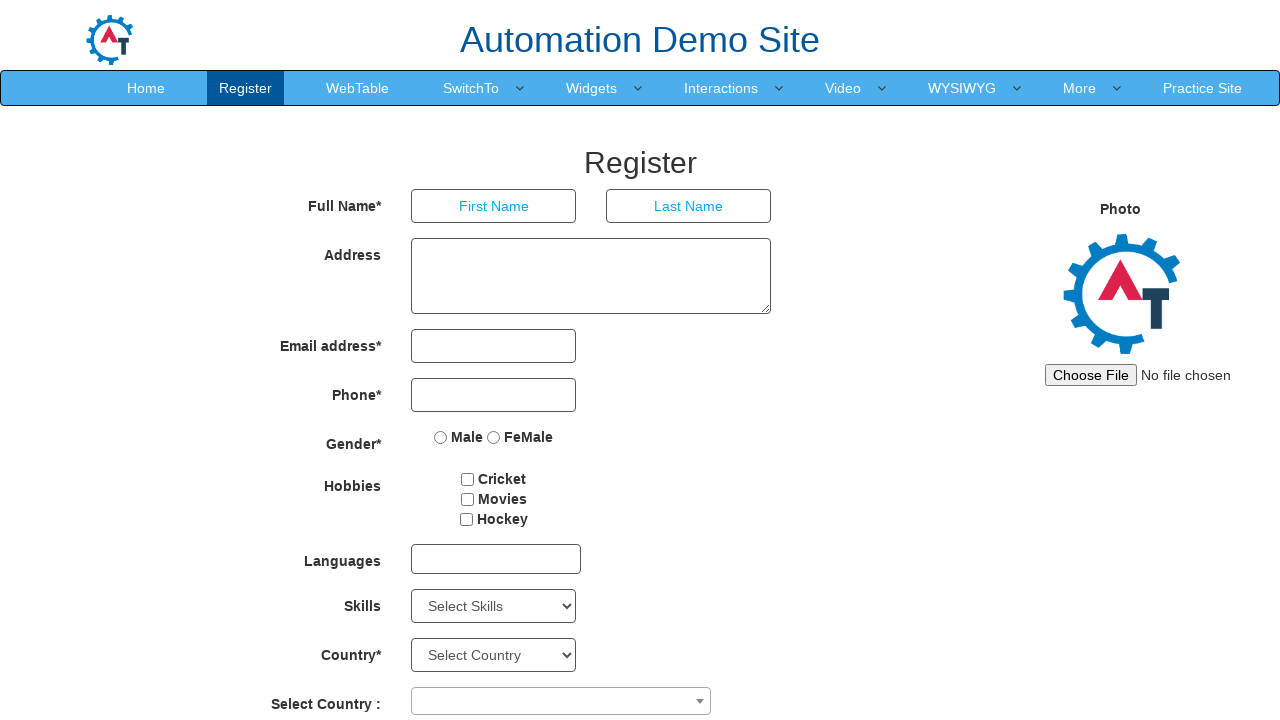

Filled first name field with 'Sundar' on xpath=(//input[@type='text'])[1]
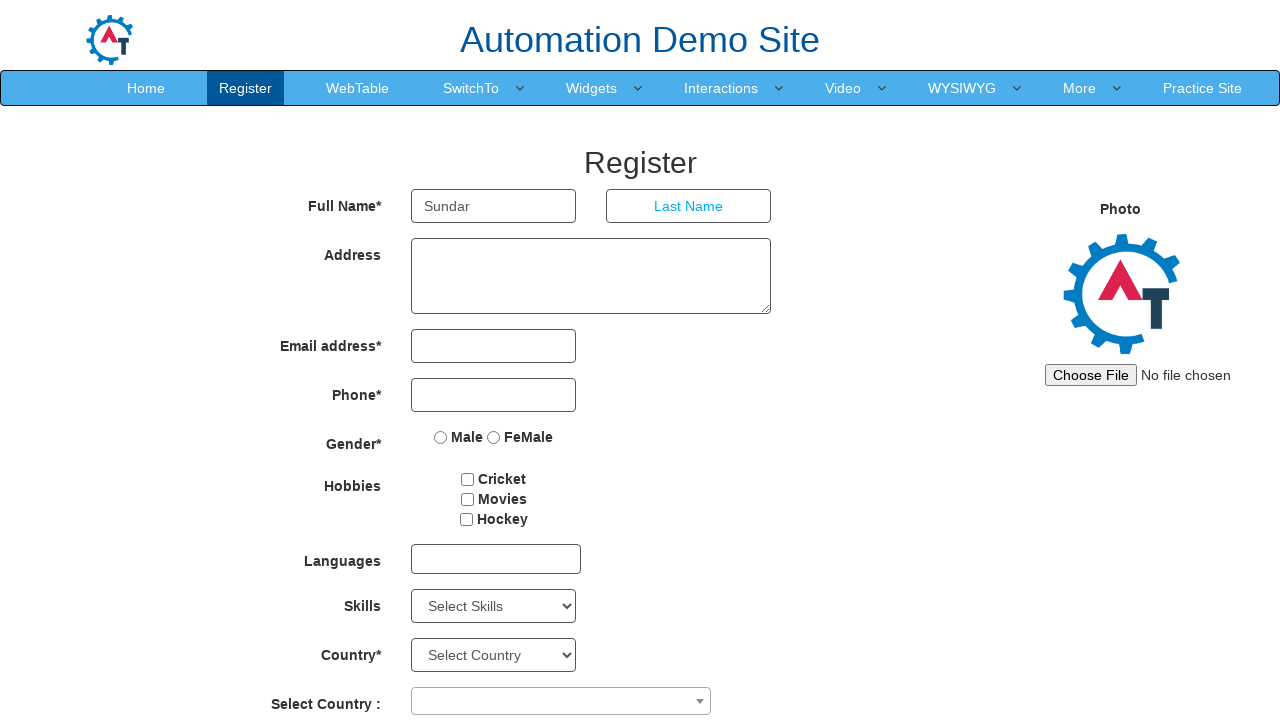

Filled last name field with 'Periyasamy' on xpath=(//input[@type='text'])[2]
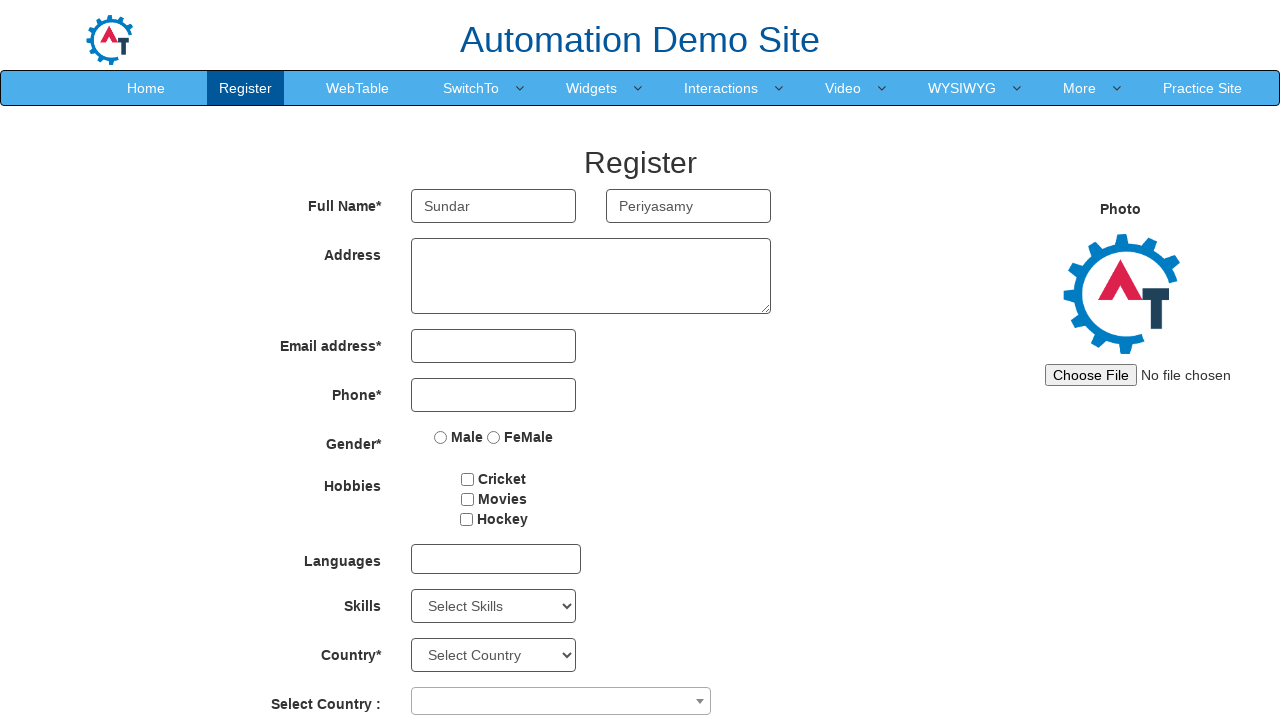

Filled address field with 'Theni' on textarea[rows='3']
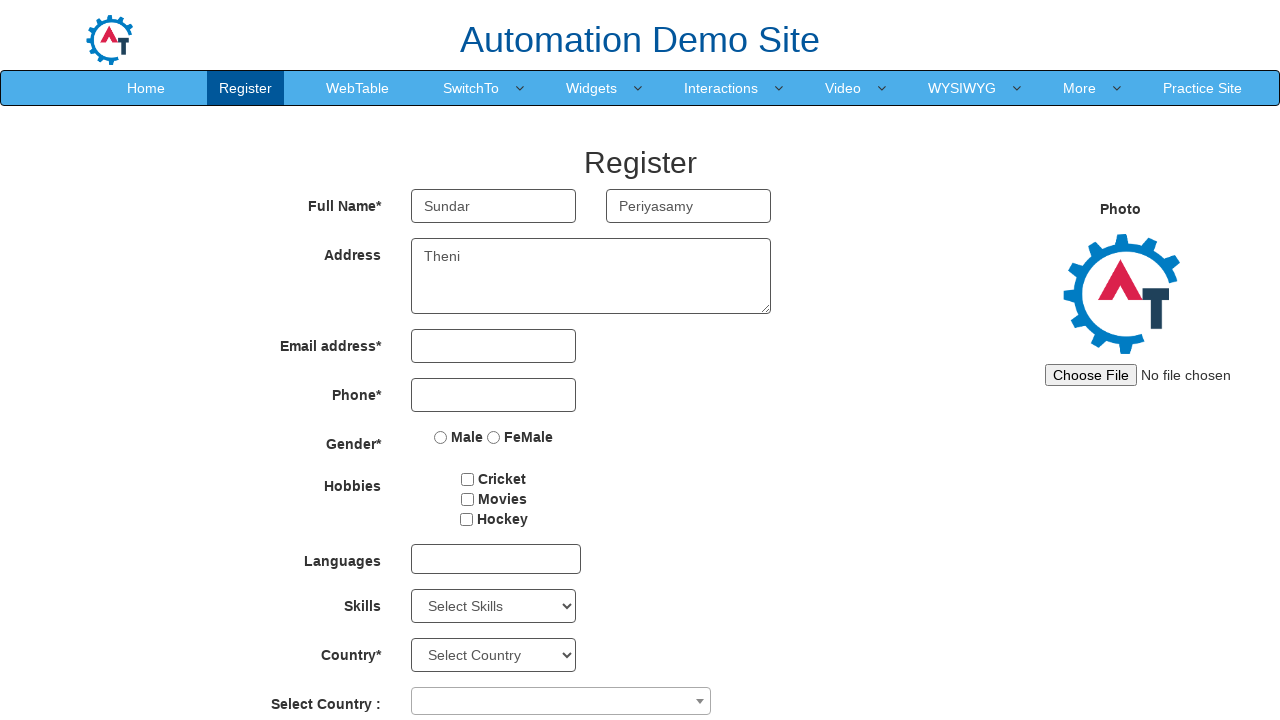

Filled email field with 'testuser428@example.com' on input[type='email']
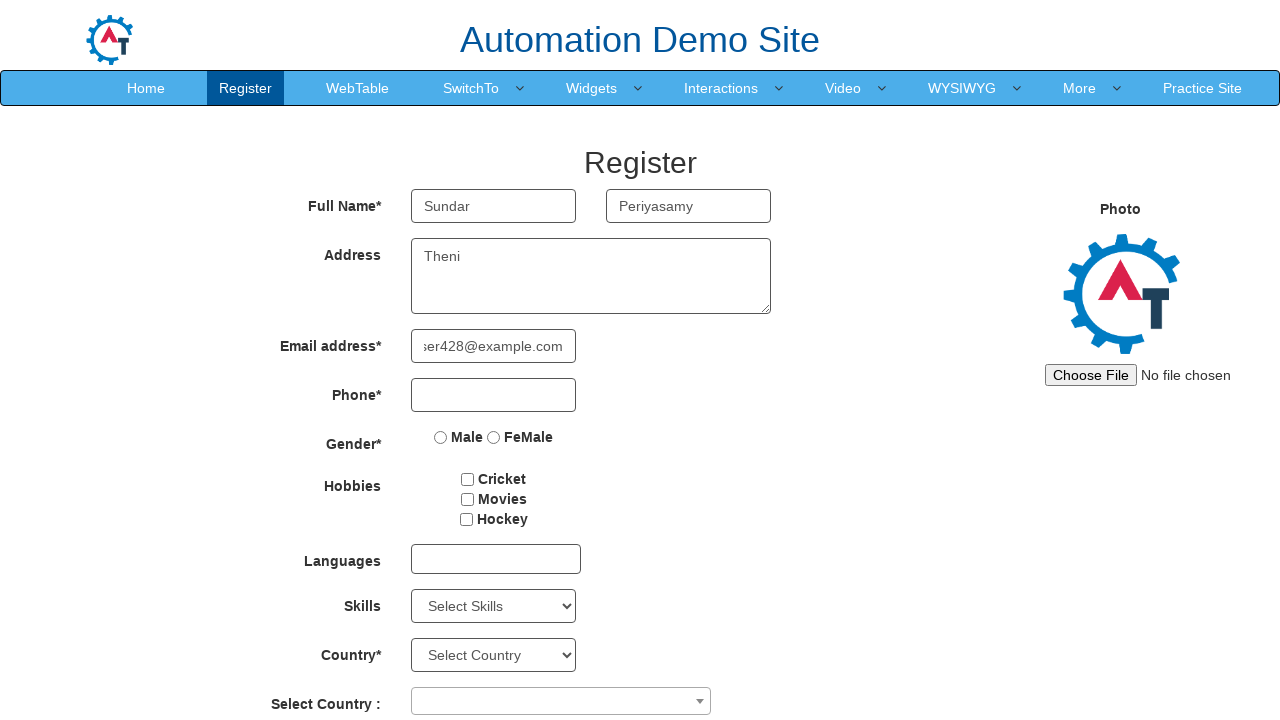

Filled phone number field with '9087381660' on input[type='tel']
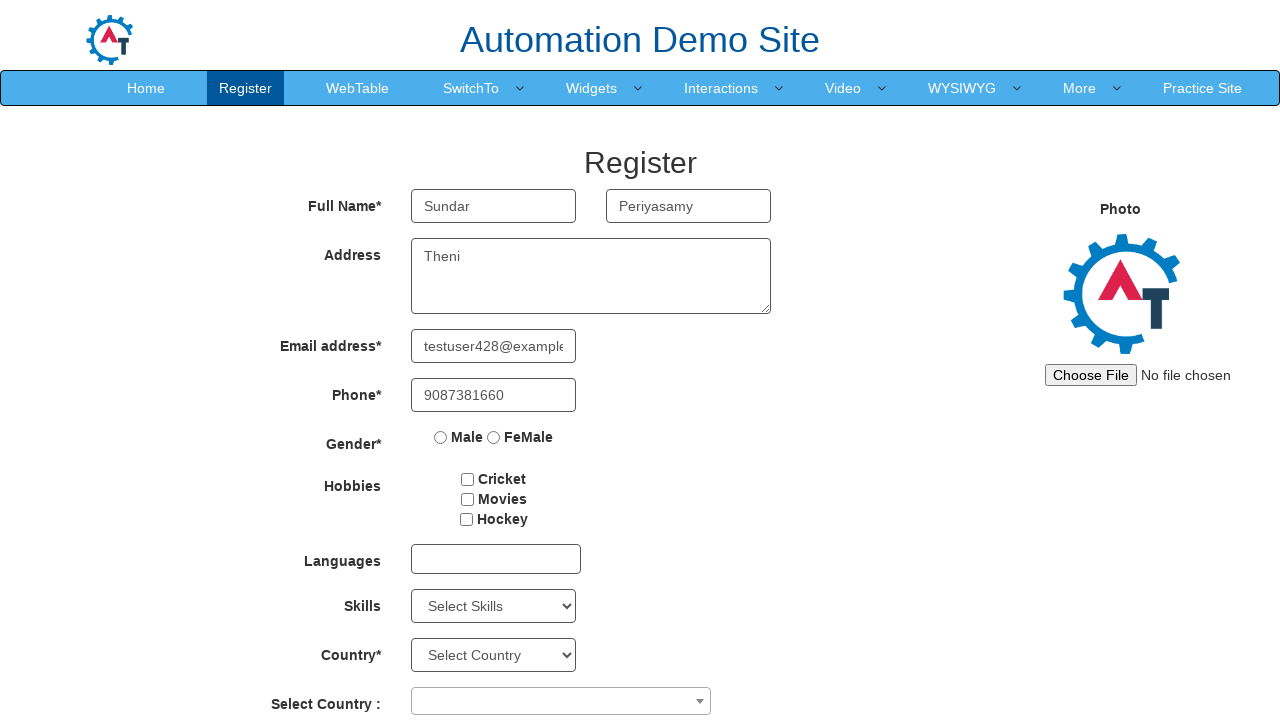

Filled password field with 'TestPass123!' on #firstpassword
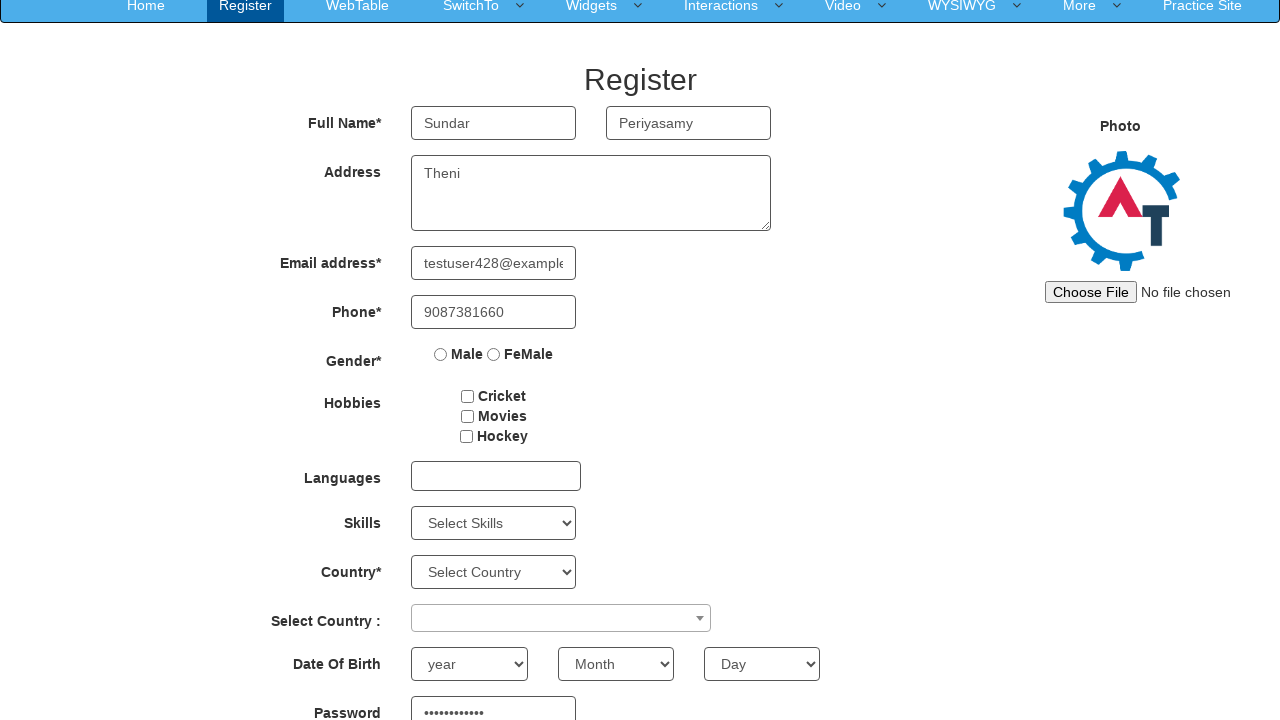

Filled confirm password field with 'TestPass123!' on #secondpassword
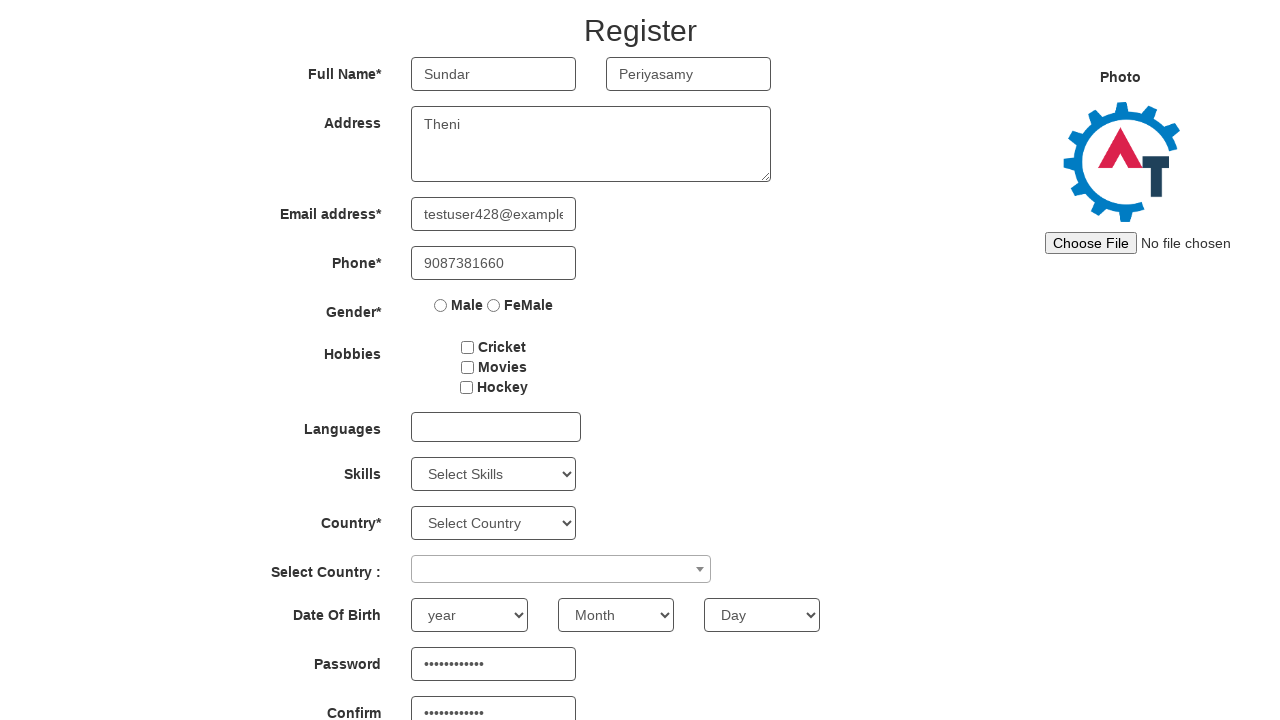

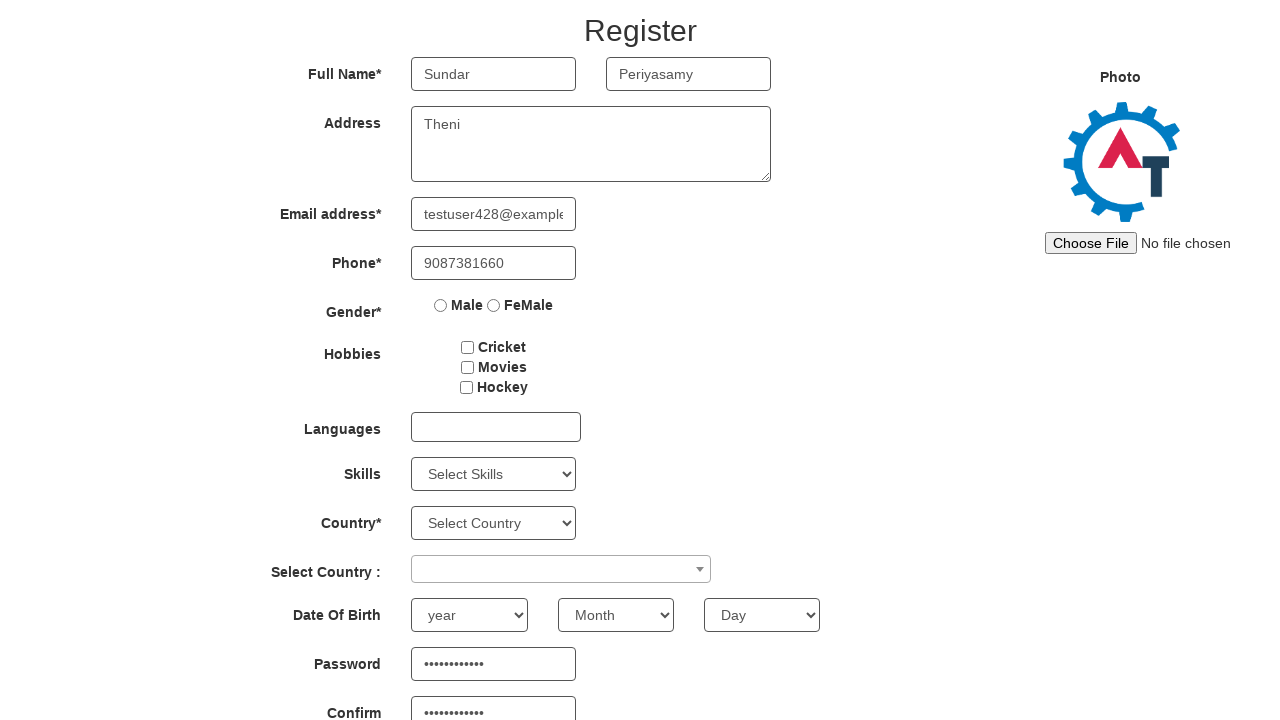